Tests browser navigation methods by navigating between two websites (ilovepdf and myntra), then using browser back and forward navigation controls.

Starting URL: https://www.ilovepdf.com

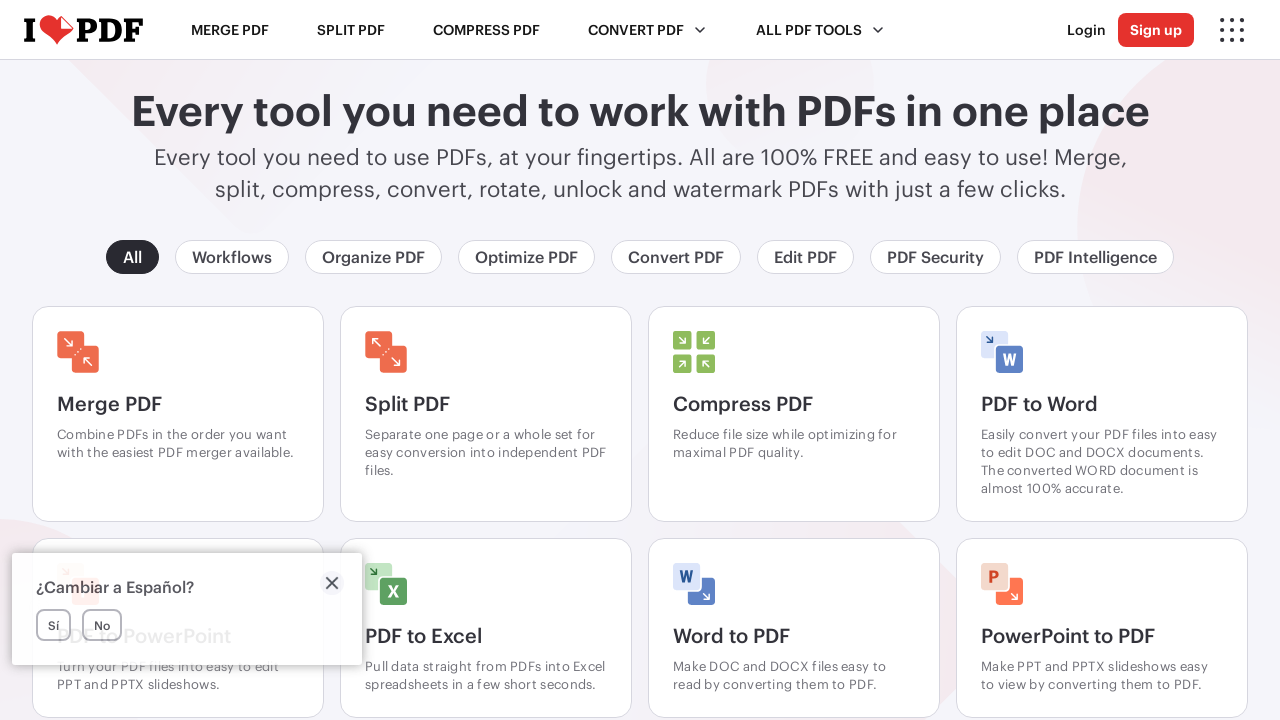

Navigated to https://www.myntra.com
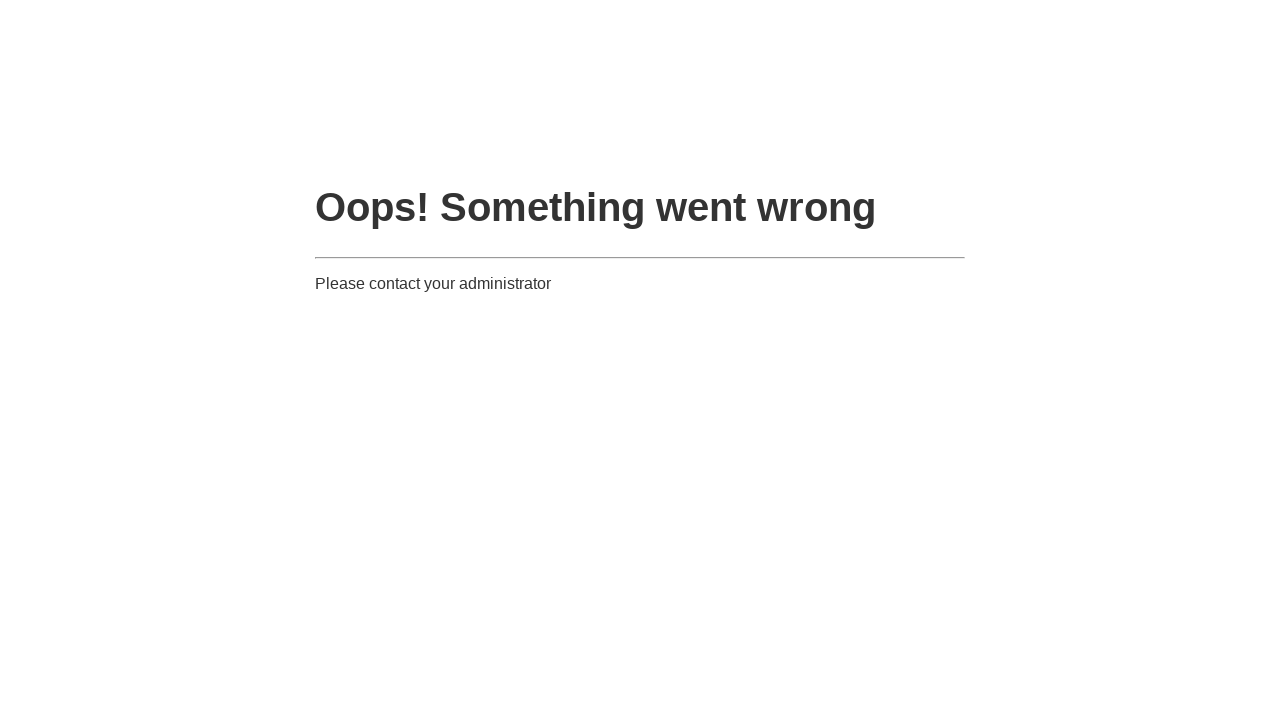

Myntra page loaded (domcontentloaded)
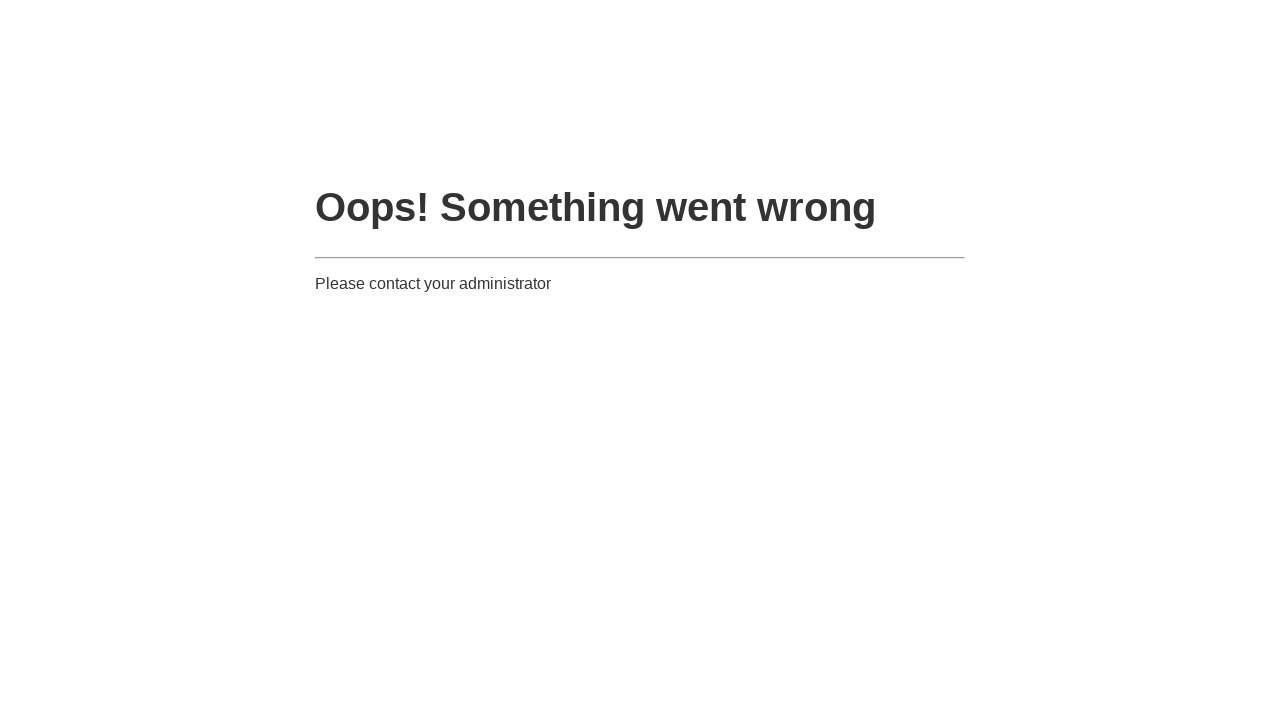

Navigated back to ilovepdf using browser back button
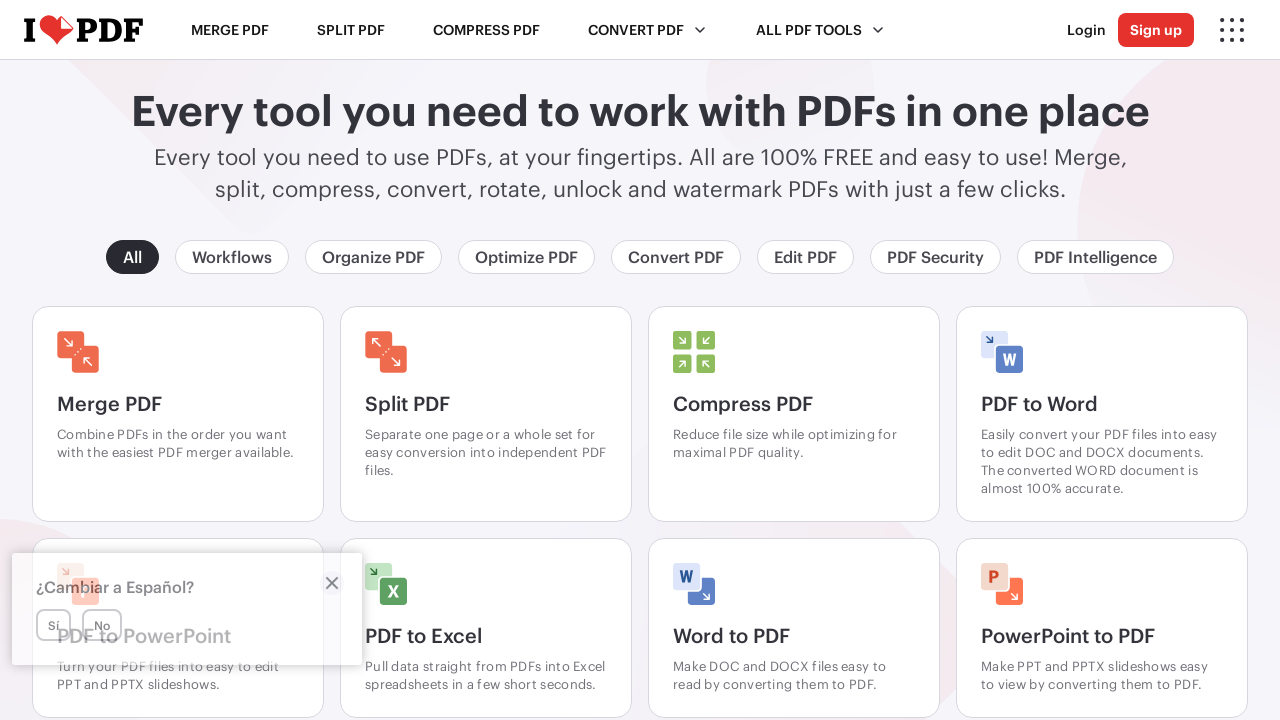

ilovepdf page loaded (domcontentloaded)
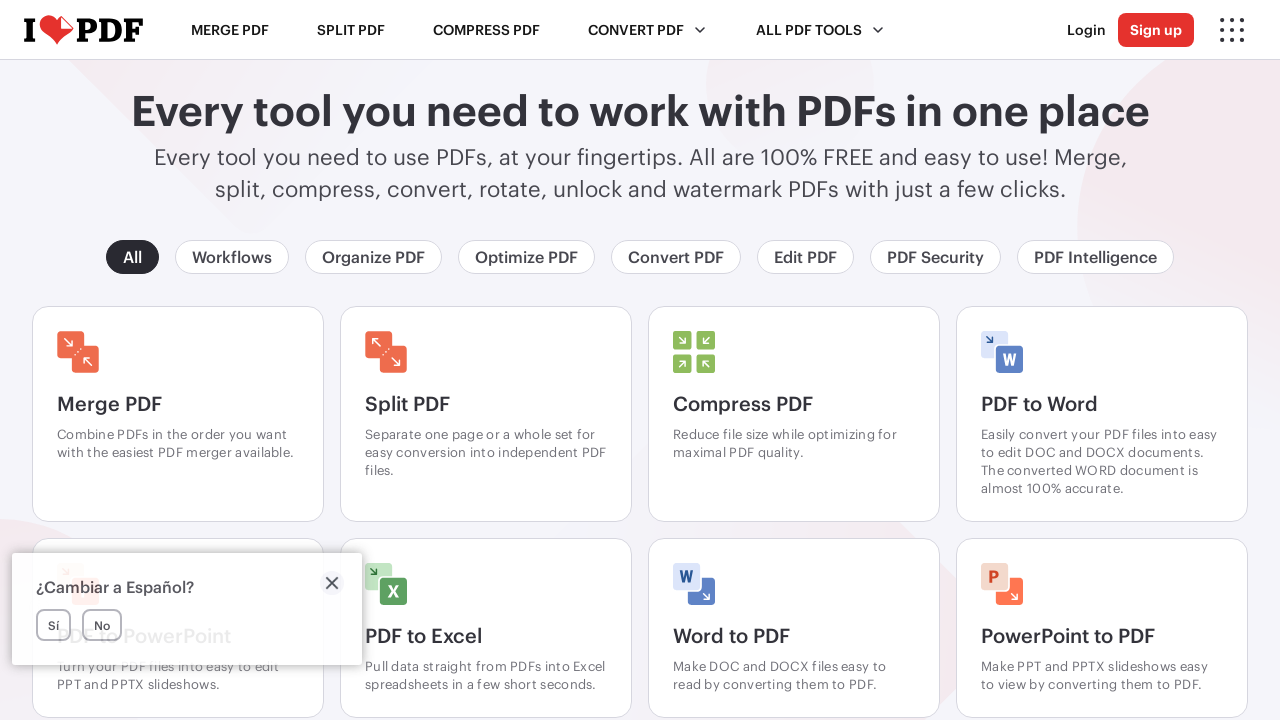

Navigated forward to myntra using browser forward button
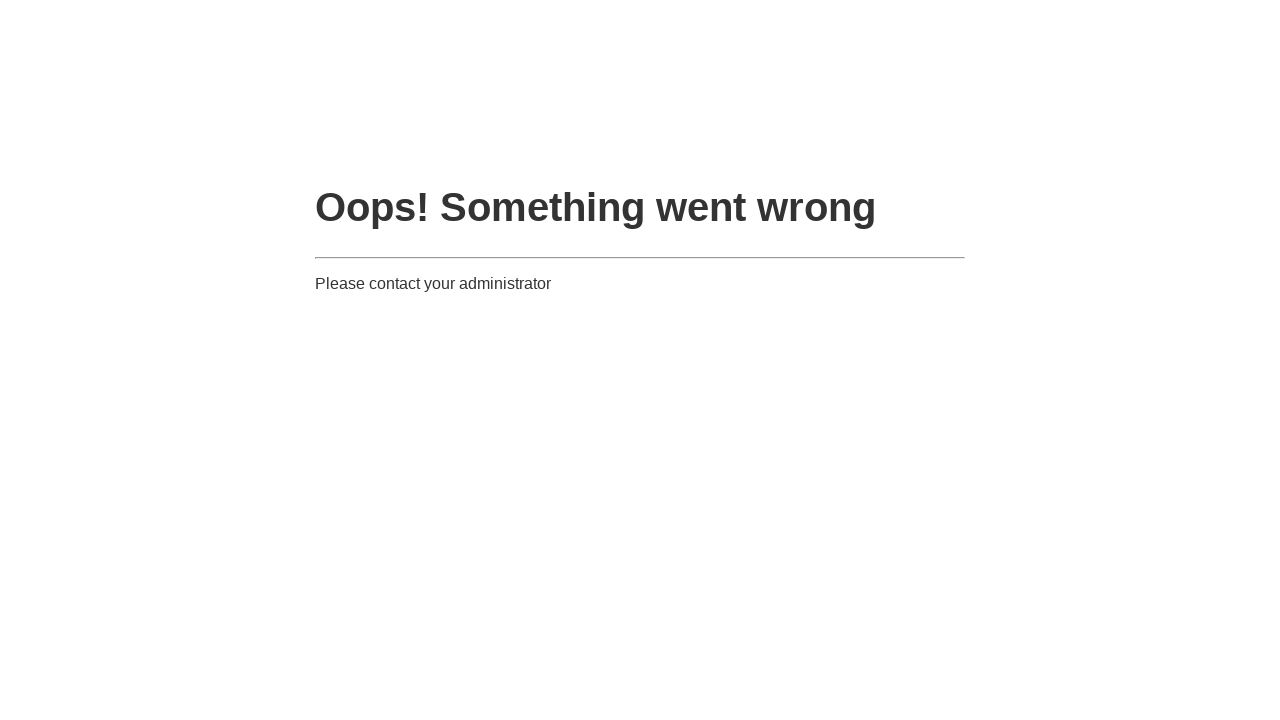

Myntra page loaded again (domcontentloaded)
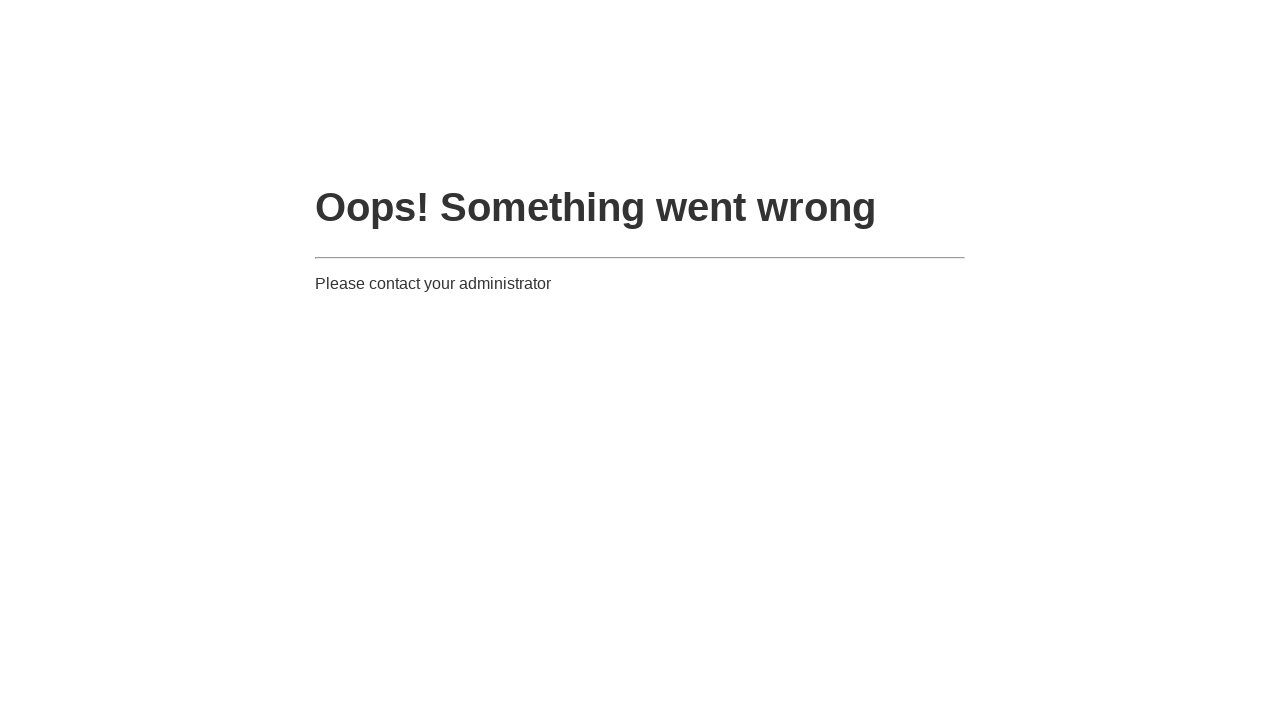

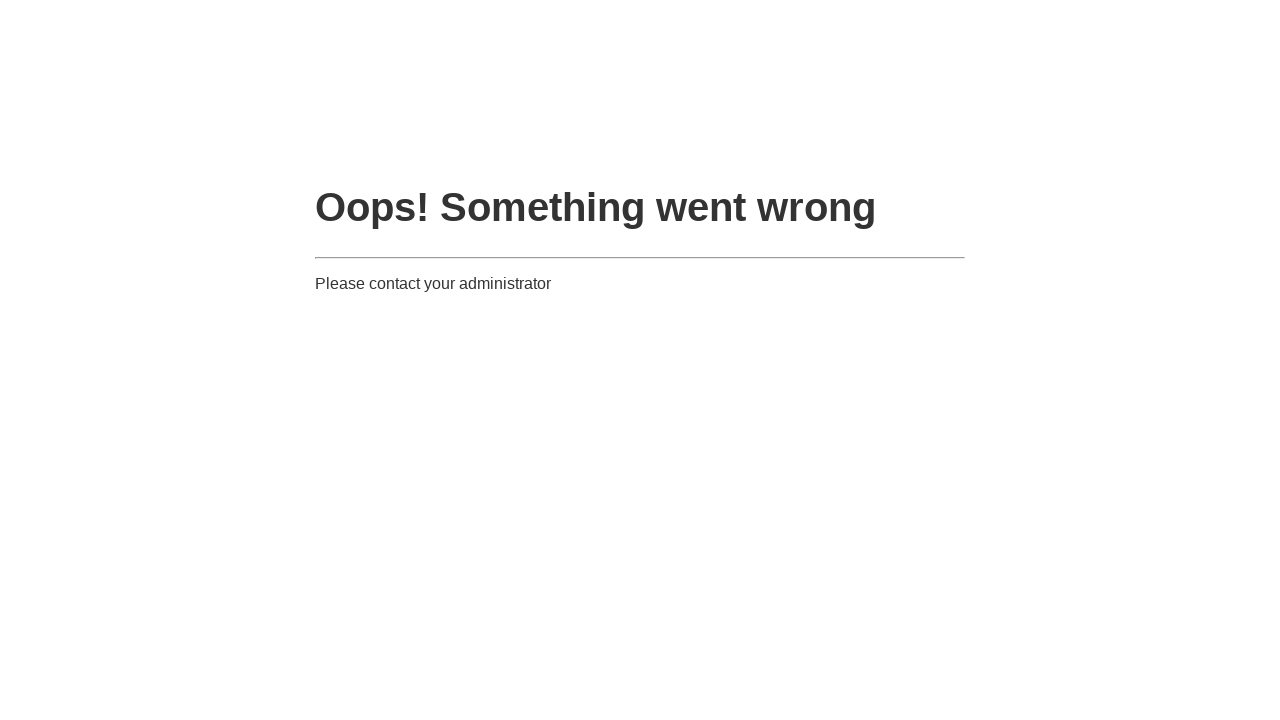